Tests that clicking Clear completed removes completed items from the list

Starting URL: https://demo.playwright.dev/todomvc

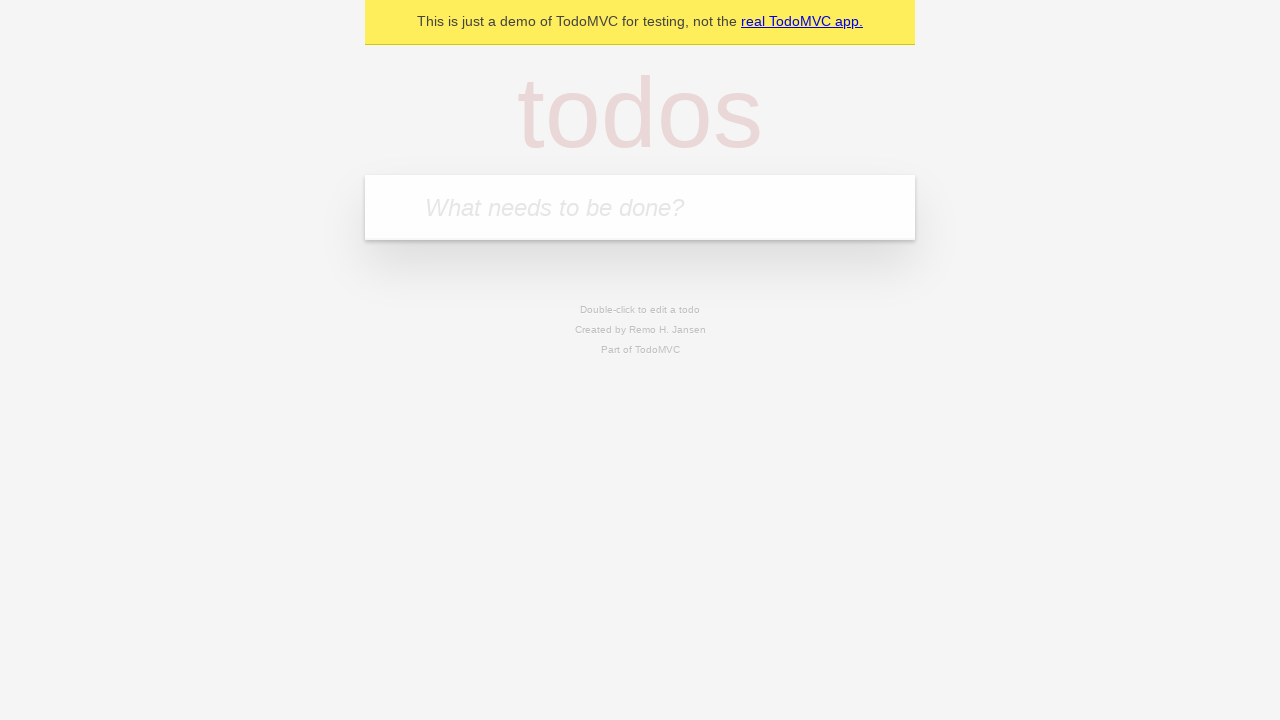

Filled todo input with 'buy more cheese' on internal:attr=[placeholder="What needs to be done?"i]
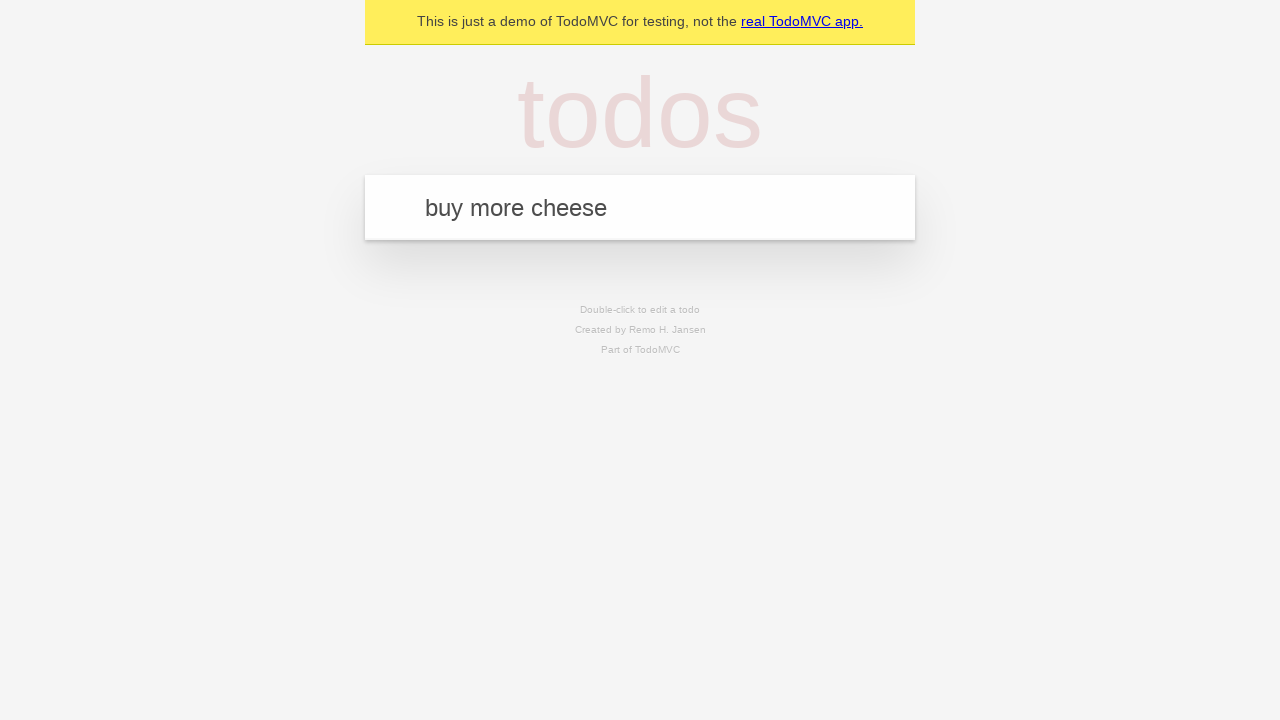

Pressed Enter to create todo 'buy more cheese' on internal:attr=[placeholder="What needs to be done?"i]
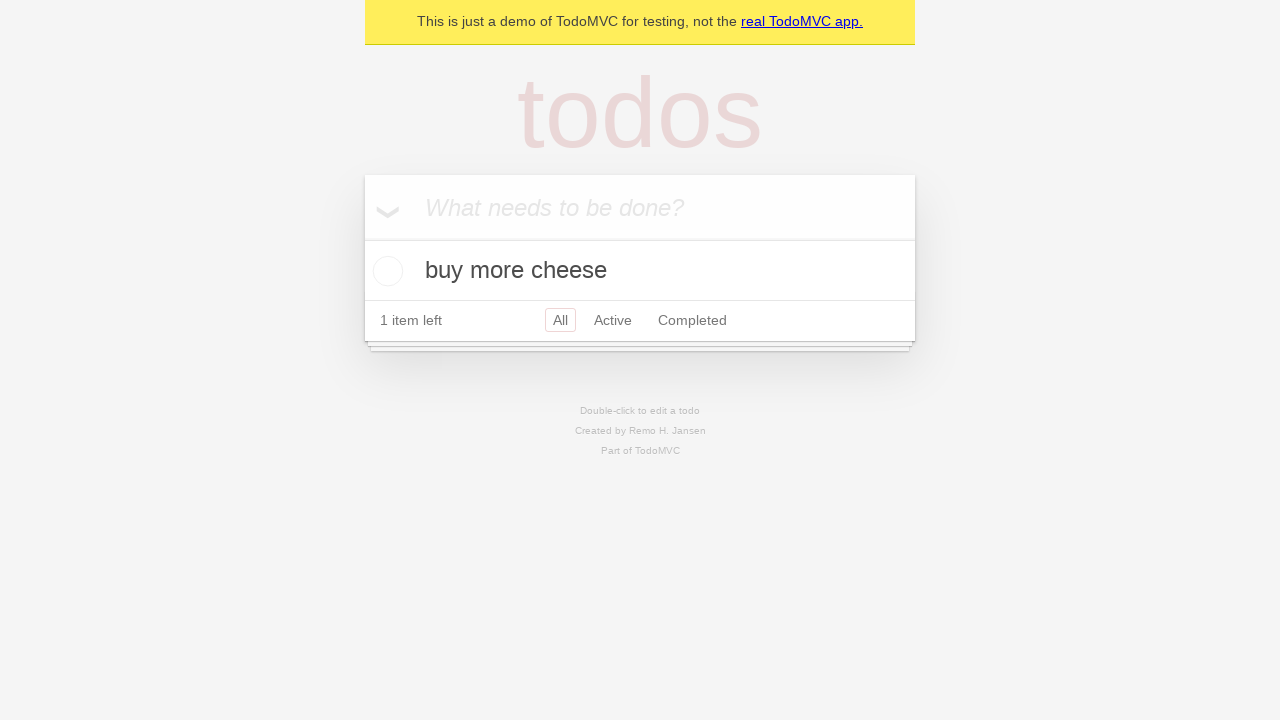

Filled todo input with 'feed the cat' on internal:attr=[placeholder="What needs to be done?"i]
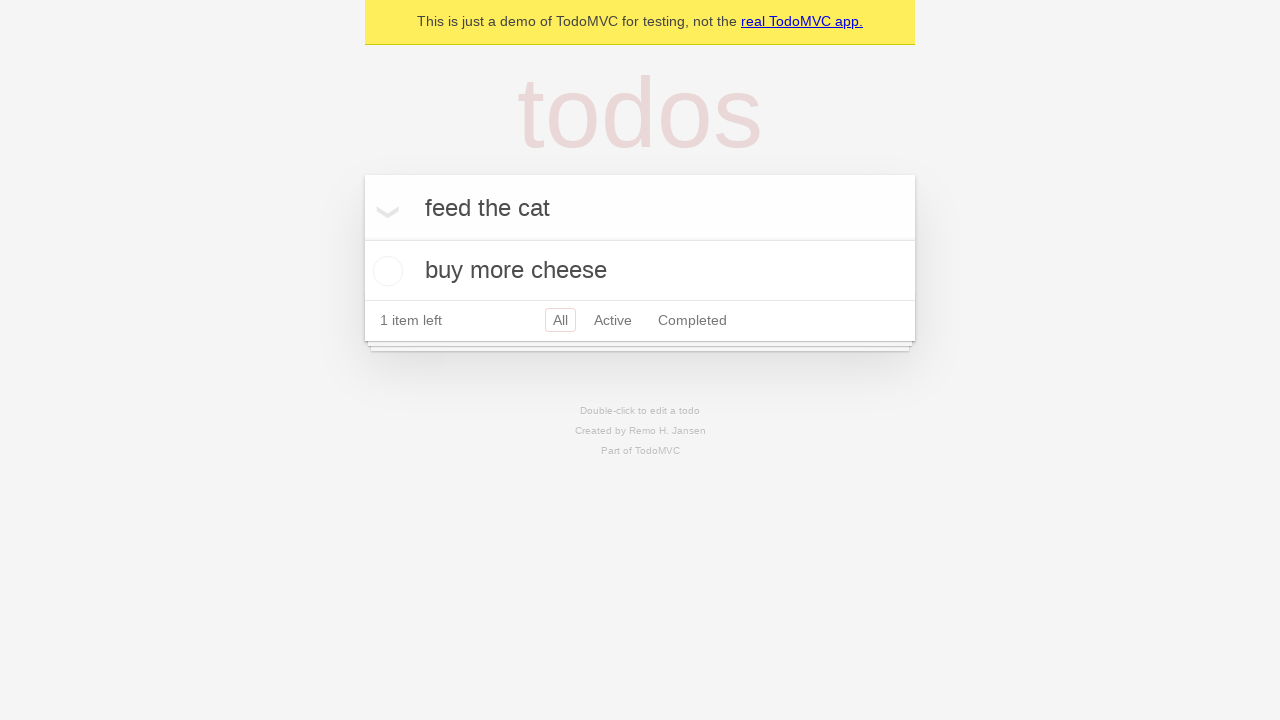

Pressed Enter to create todo 'feed the cat' on internal:attr=[placeholder="What needs to be done?"i]
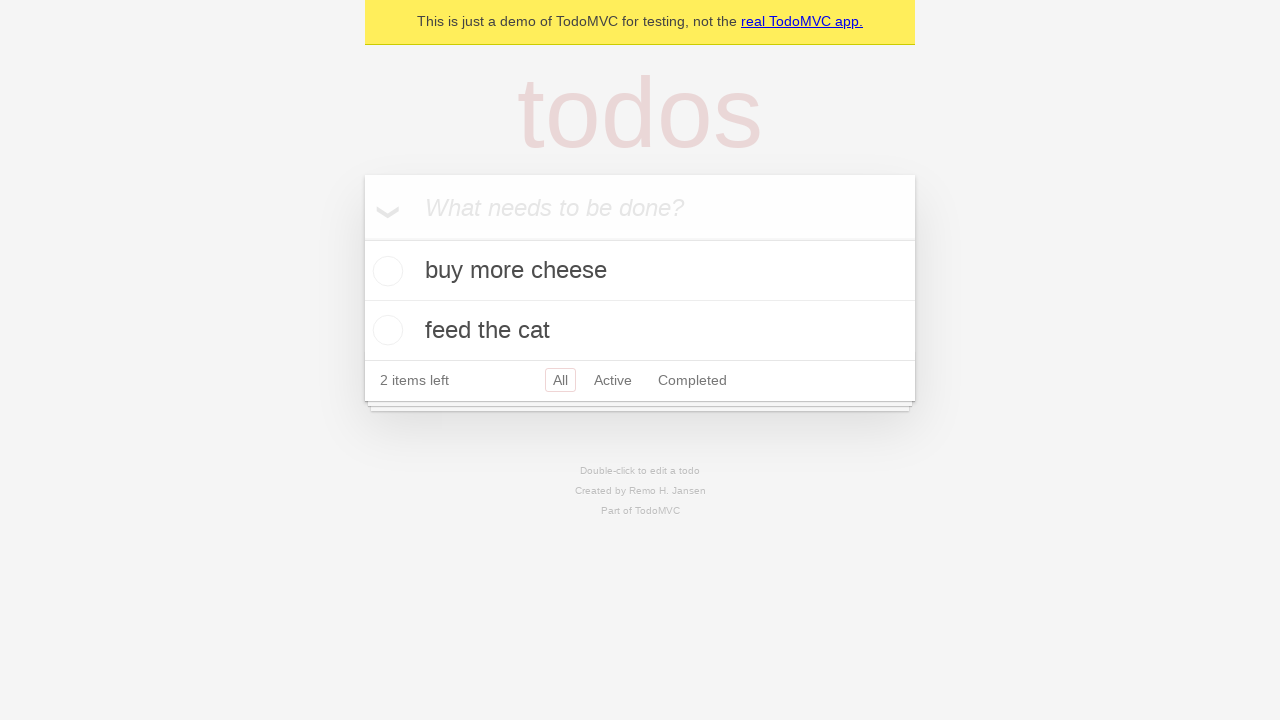

Filled todo input with 'book a doctors appointment 2' on internal:attr=[placeholder="What needs to be done?"i]
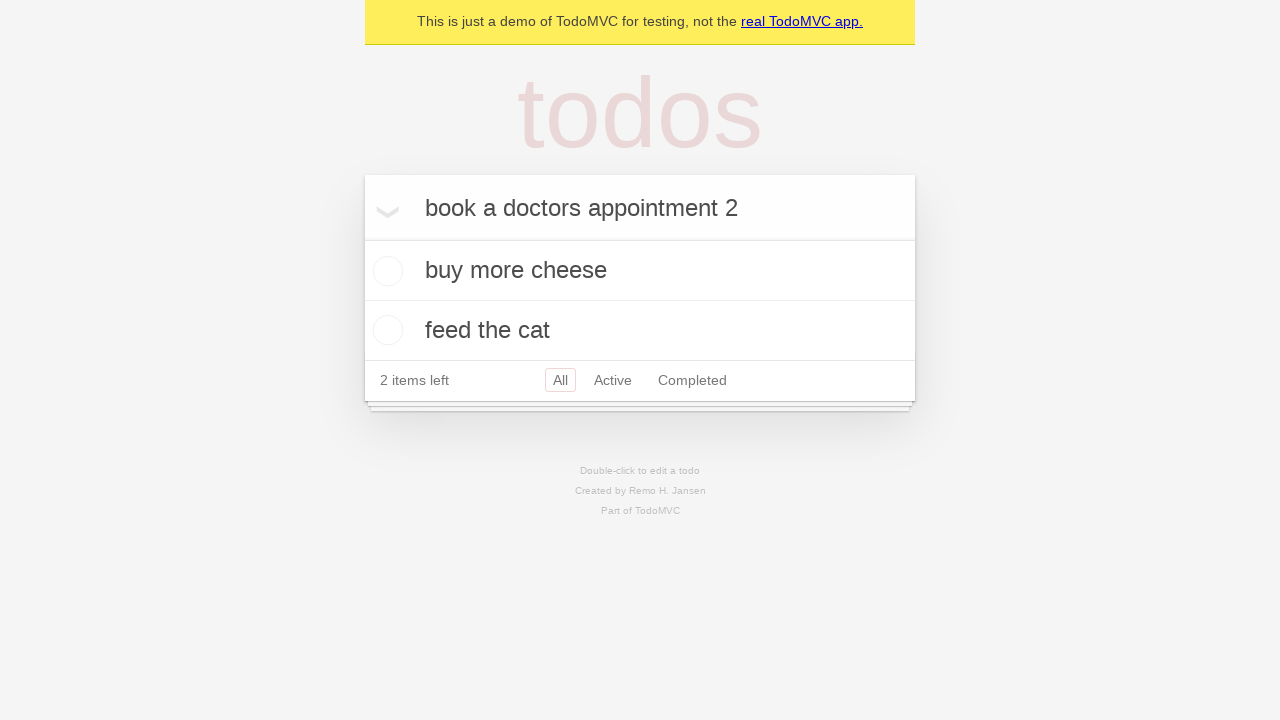

Pressed Enter to create todo 'book a doctors appointment 2' on internal:attr=[placeholder="What needs to be done?"i]
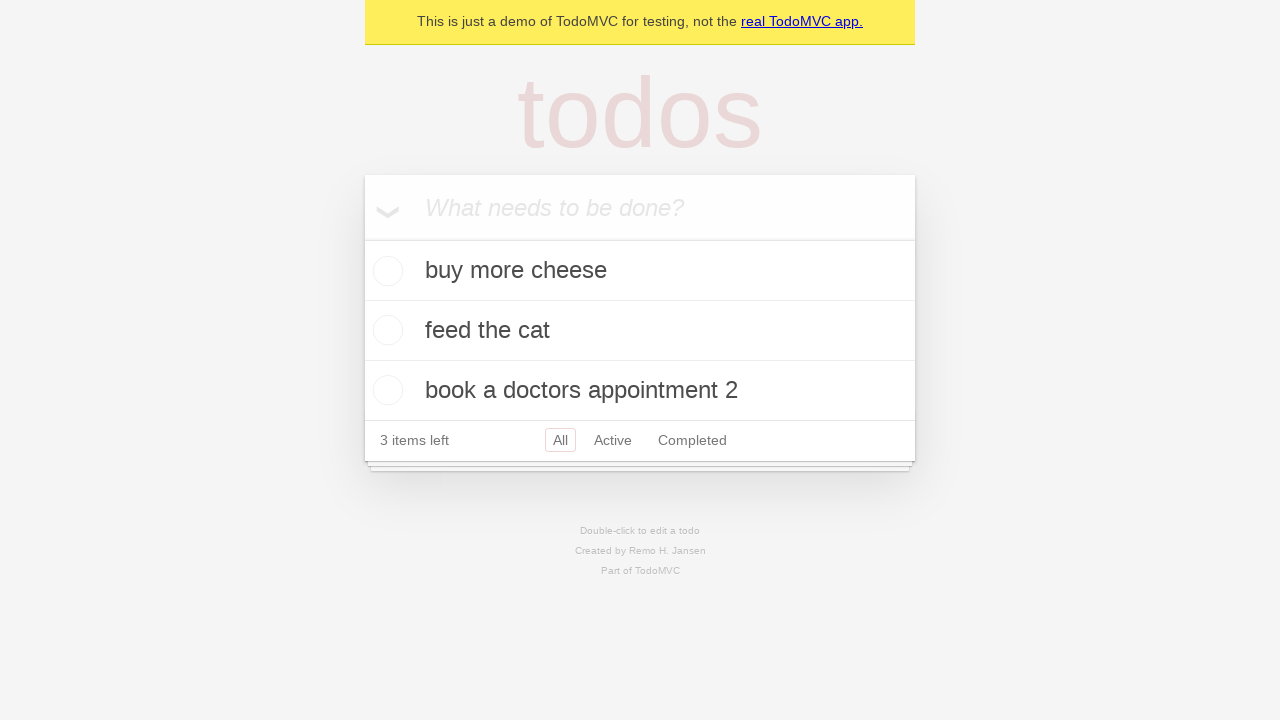

Located all todo items in the list
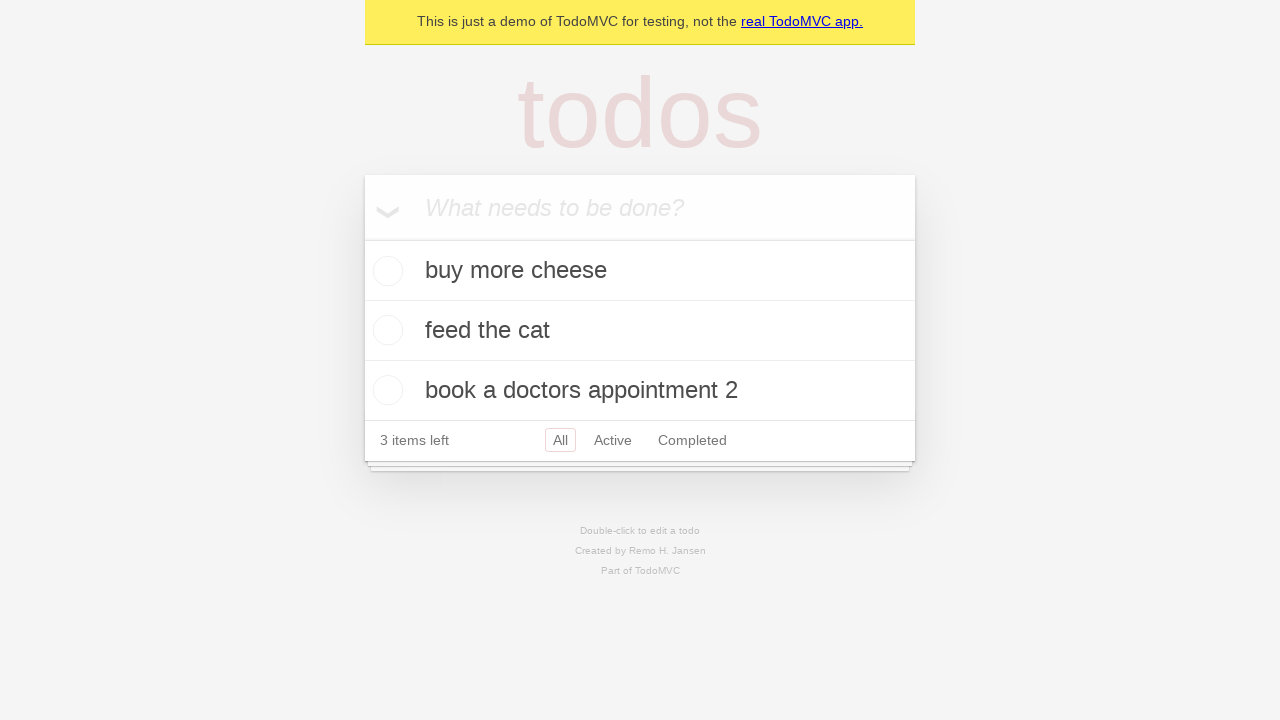

Checked the second todo item to mark it as completed at (385, 330) on internal:testid=[data-testid="todo-item"s] >> nth=1 >> internal:role=checkbox
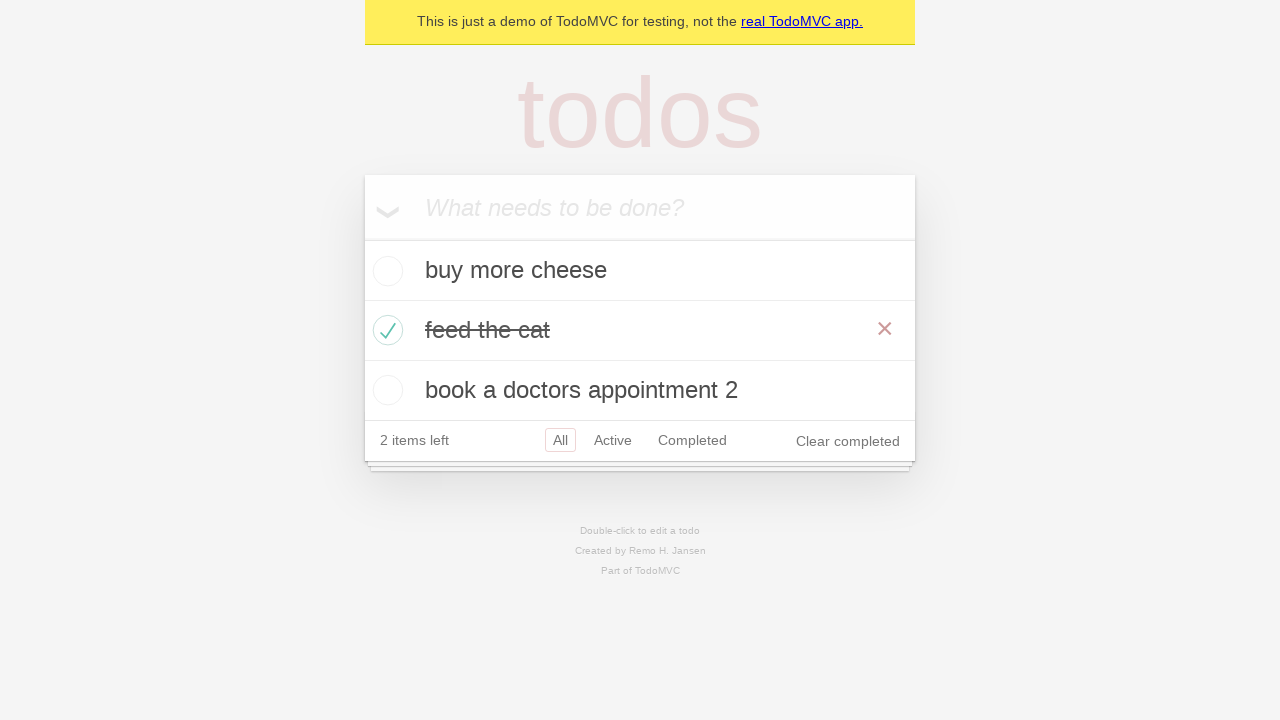

Clicked 'Clear completed' button to remove completed items at (848, 441) on internal:role=button[name="Clear completed"i]
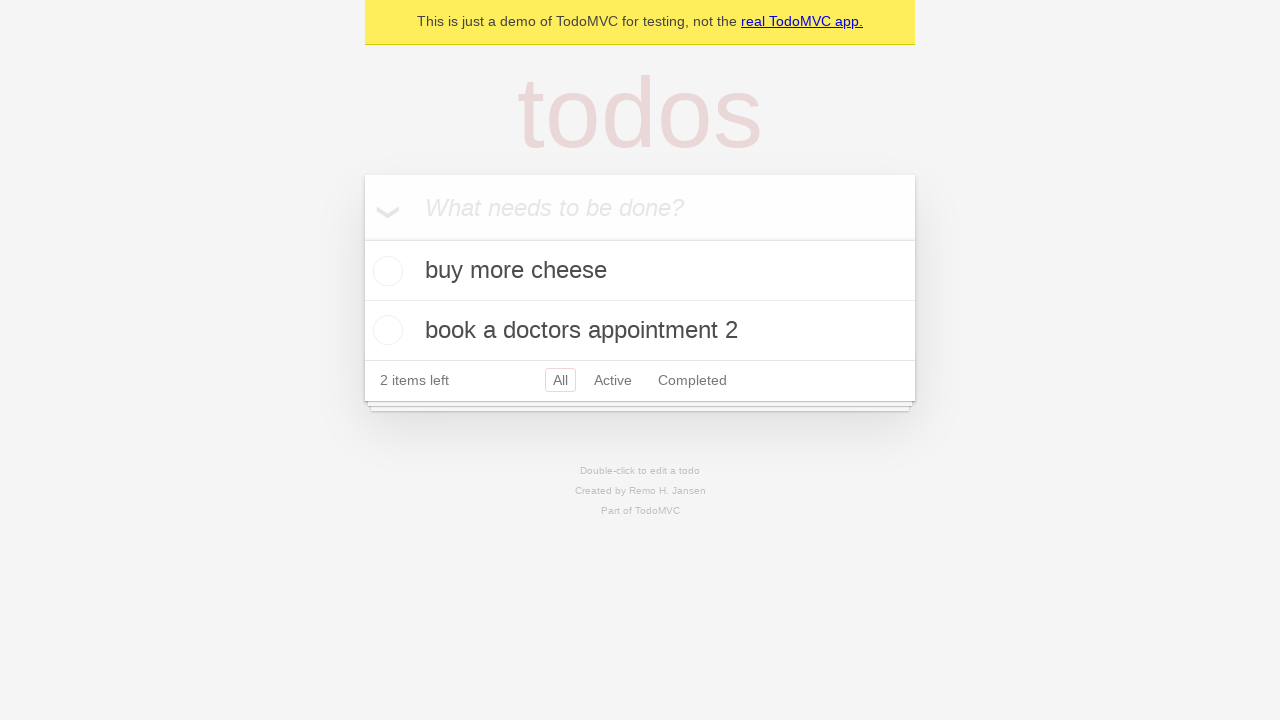

Waited for todo list to update after removing completed items
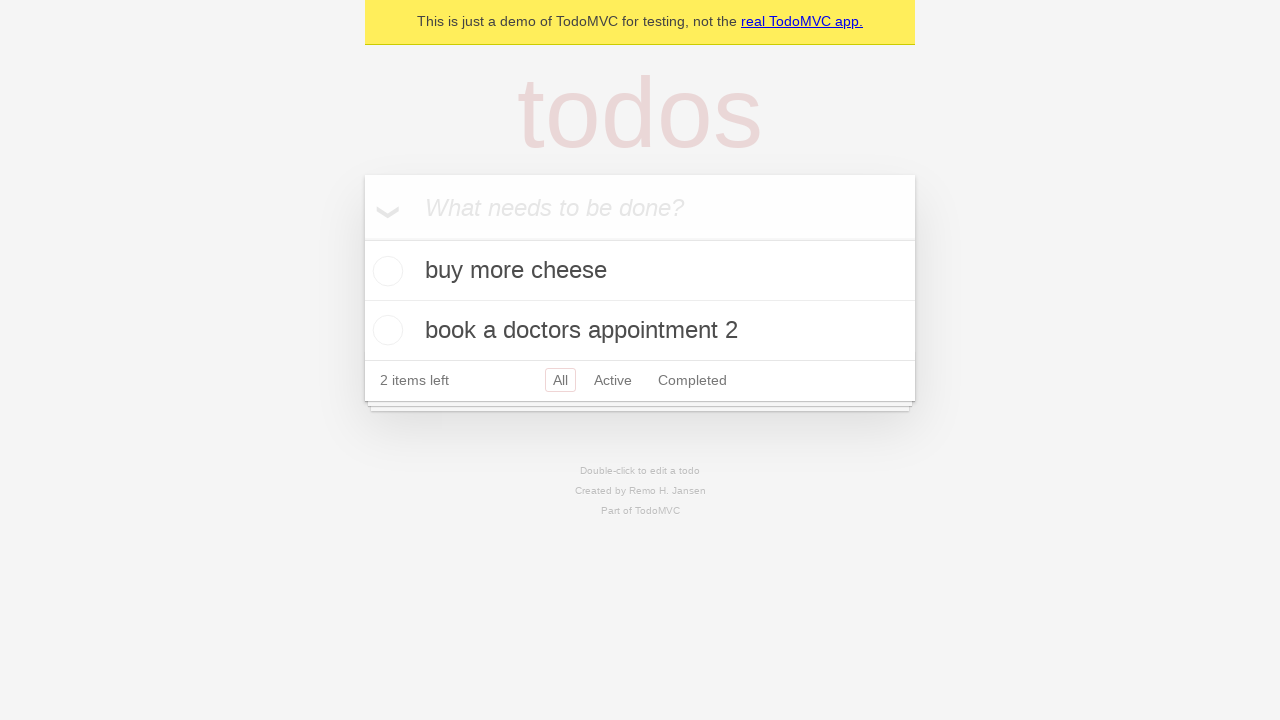

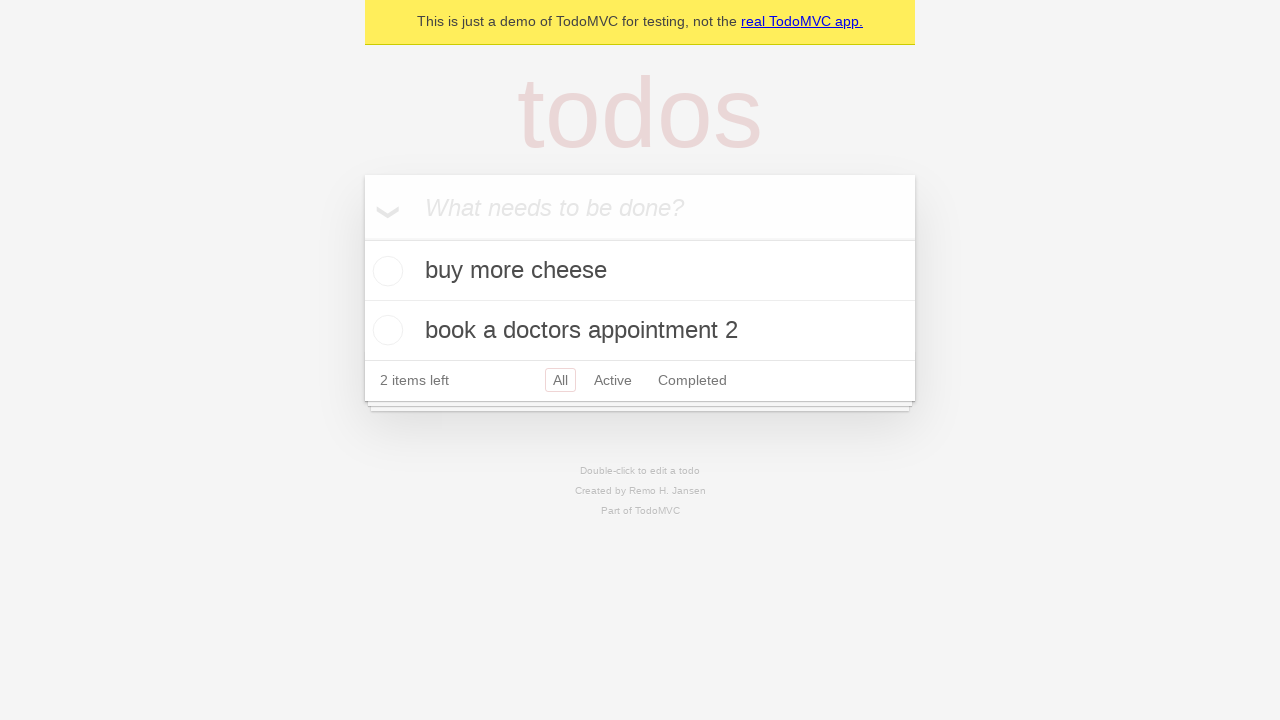